Tests browser navigation methods including back, forward, and refresh operations on the Trinket Python editor page

Starting URL: https://trinket.io/python3

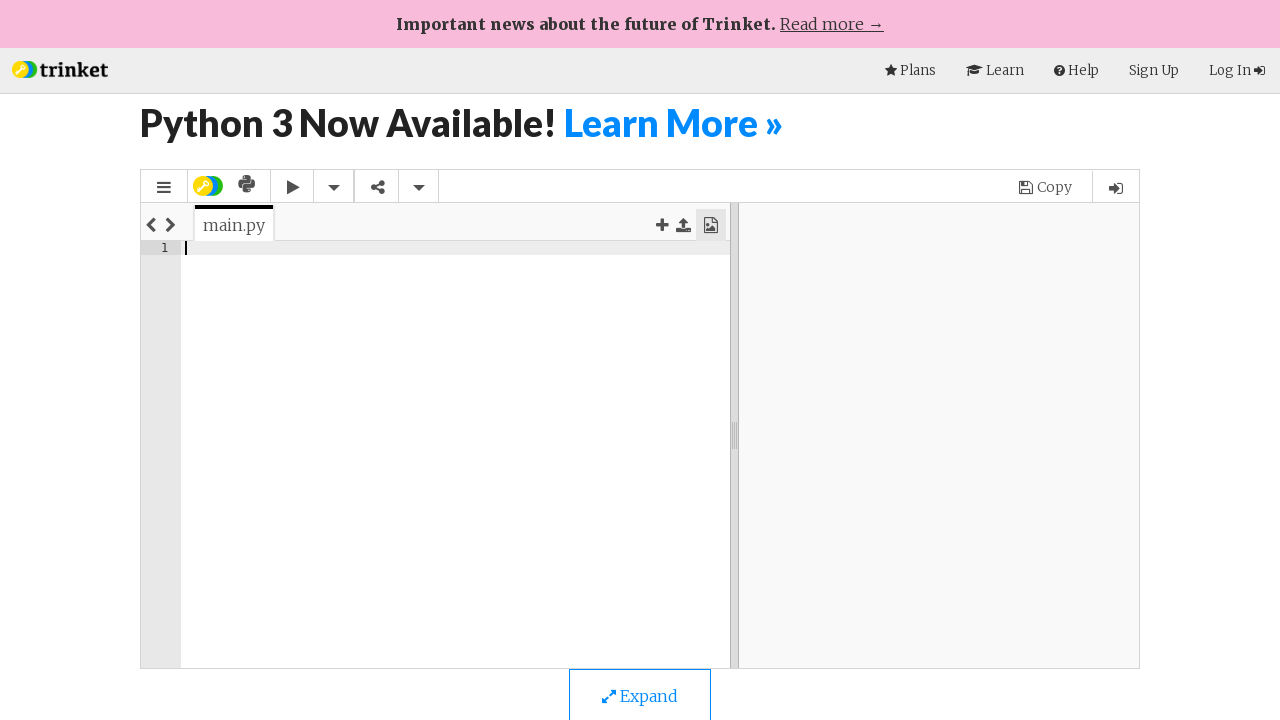

Reloaded the Trinket Python editor page
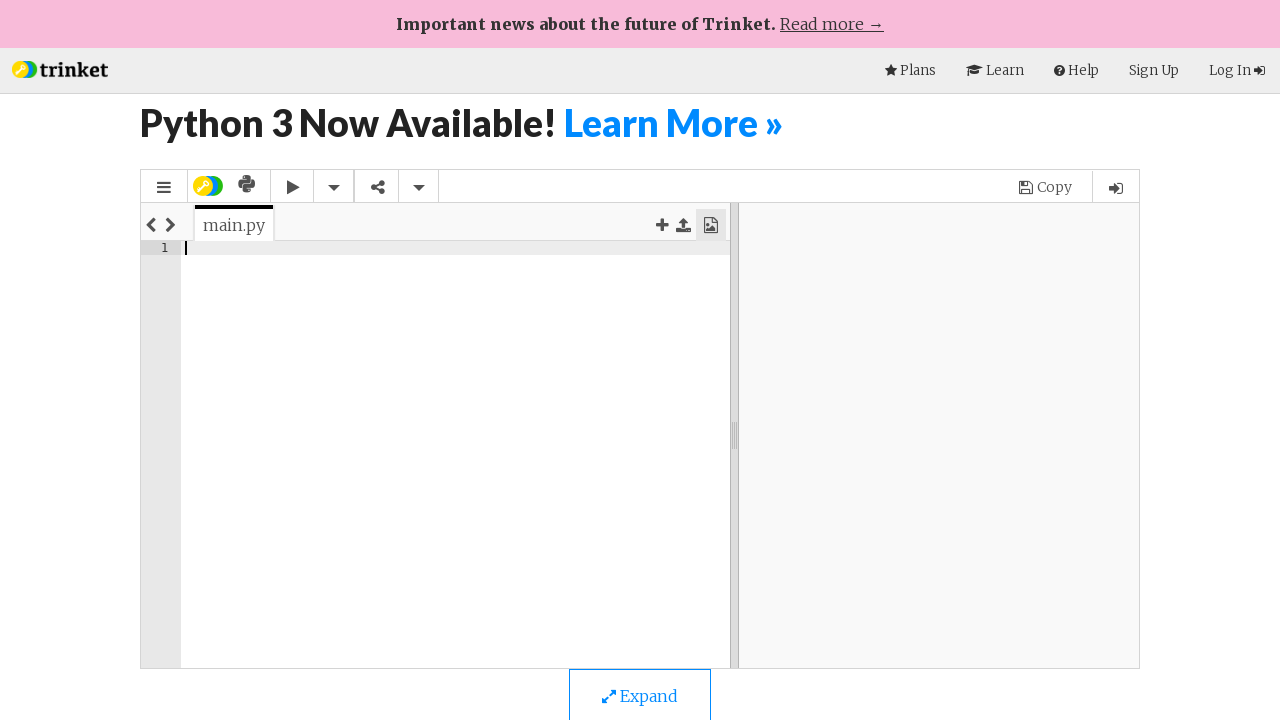

Clicked on 'Learn More »' link at (674, 123) on text=Learn More »
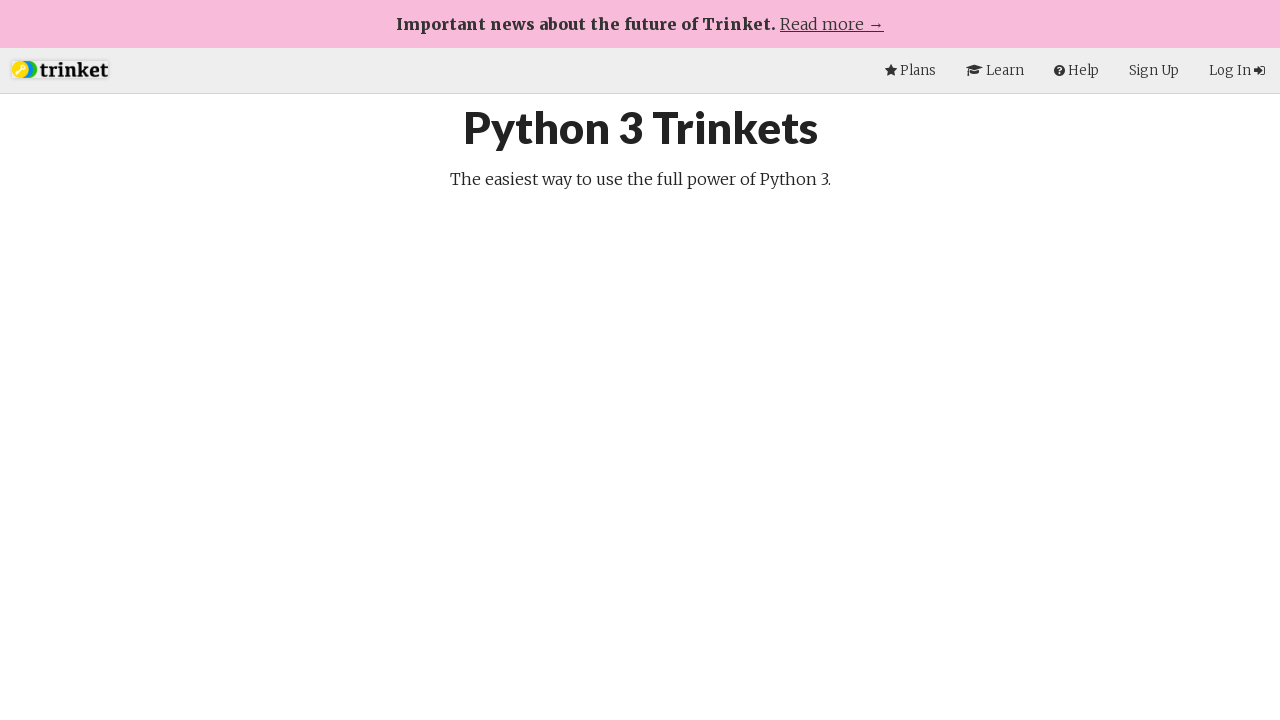

Navigated back to previous page using browser back button
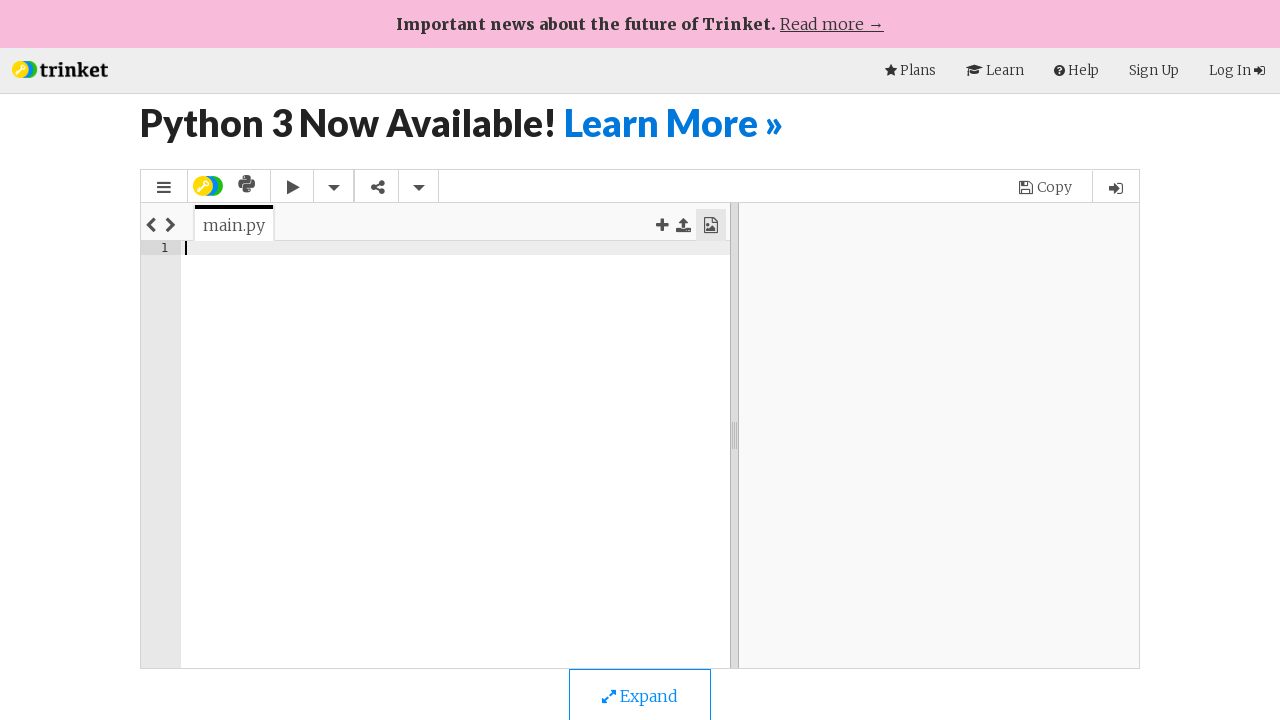

Navigated forward using browser forward button
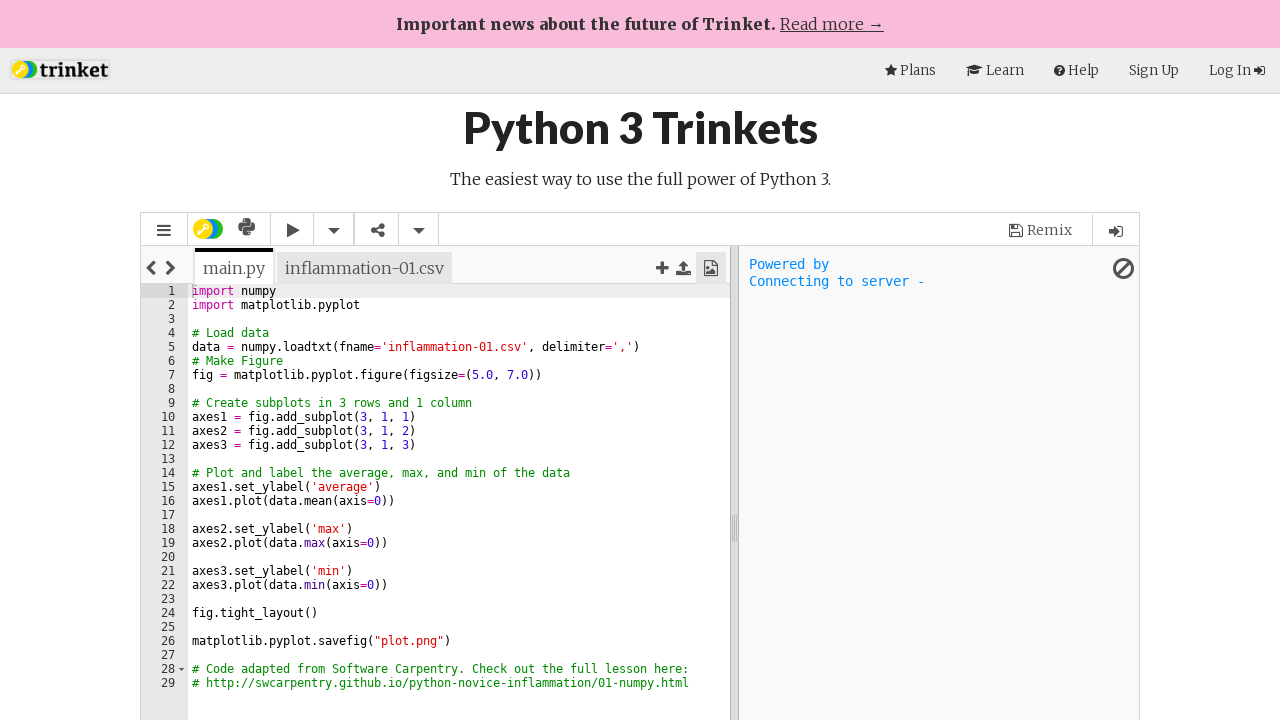

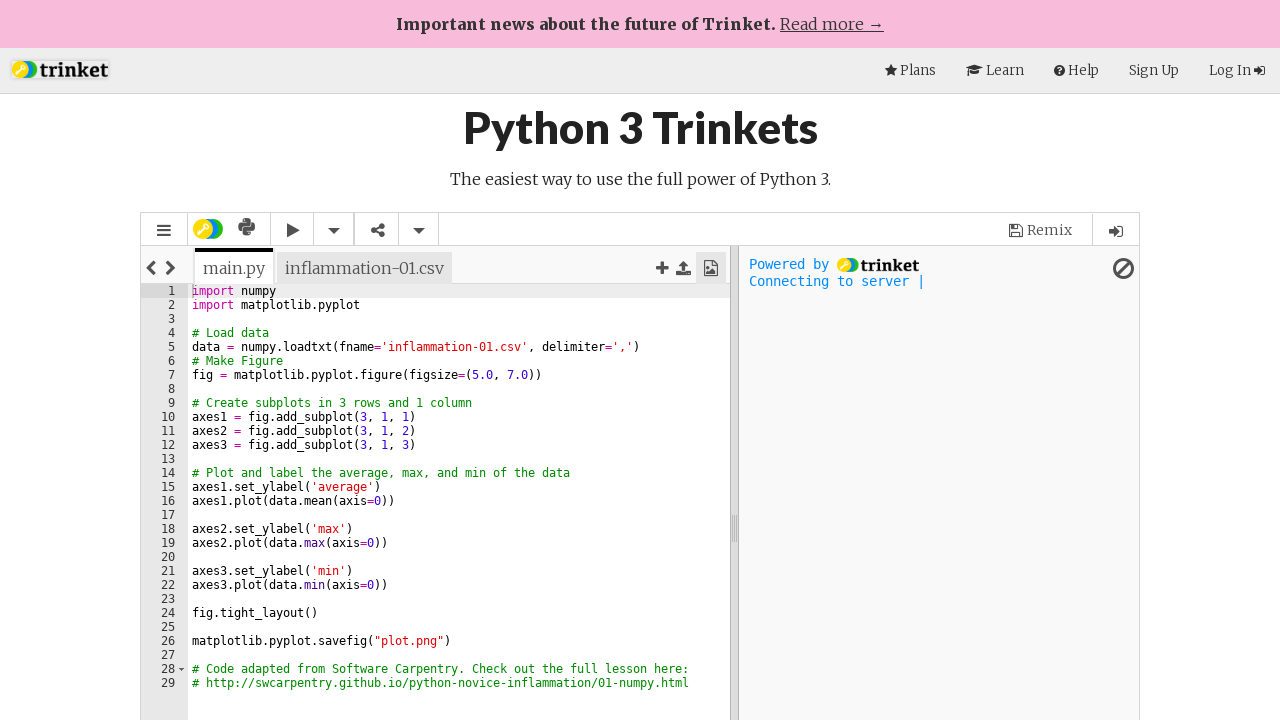